Navigates to the OrangeHRM demo page and verifies that hyperlinks are present on the page by locating all anchor elements.

Starting URL: https://opensource-demo.orangehrmlive.com/

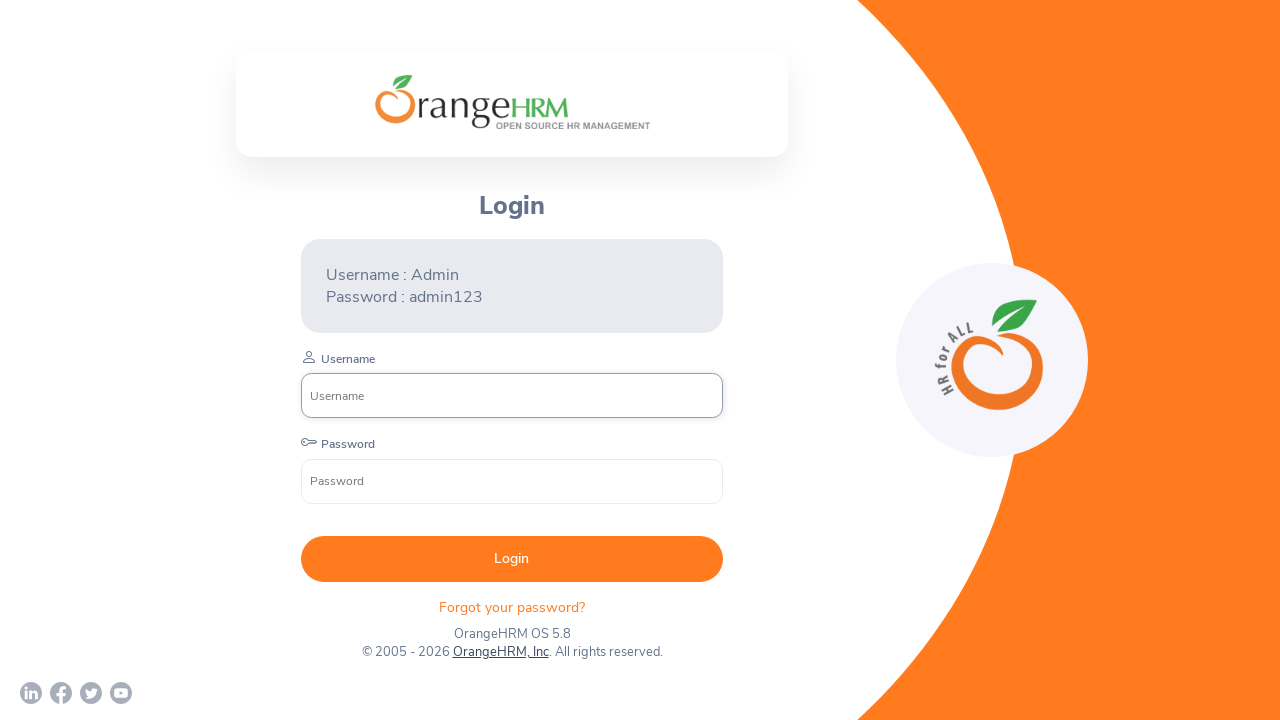

Navigated to OrangeHRM demo page
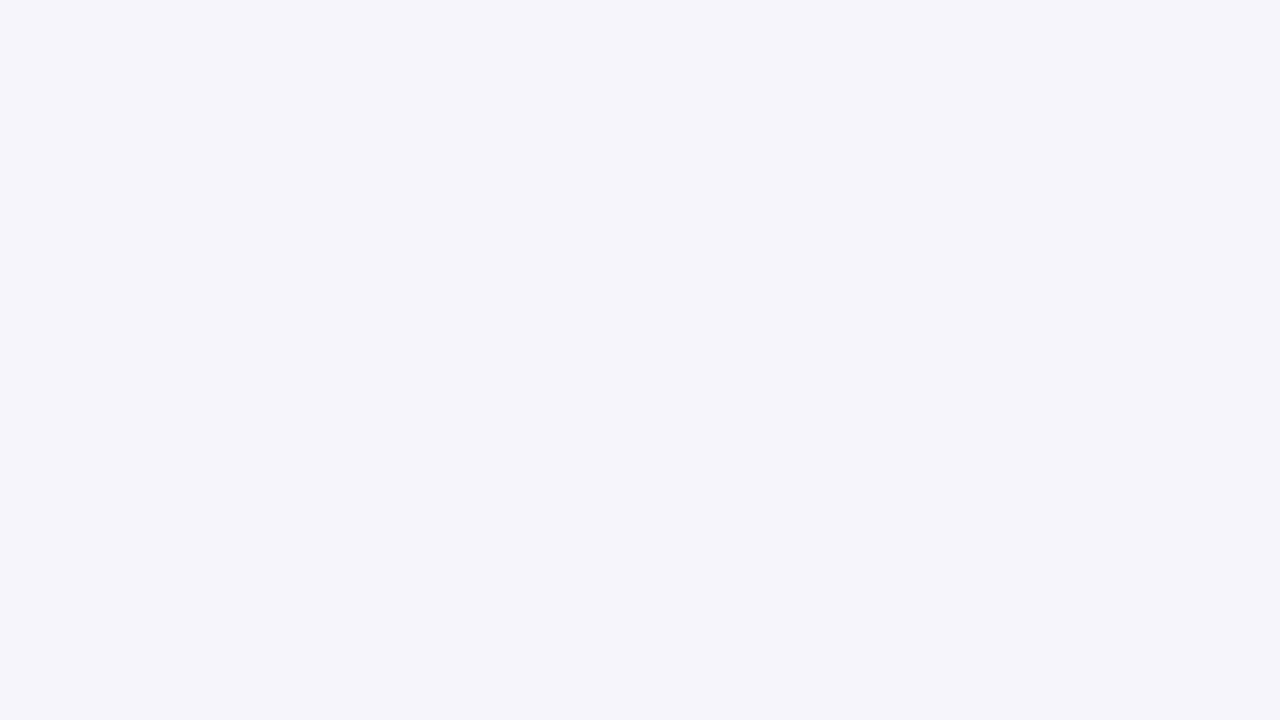

Waited for anchor elements to load on the page
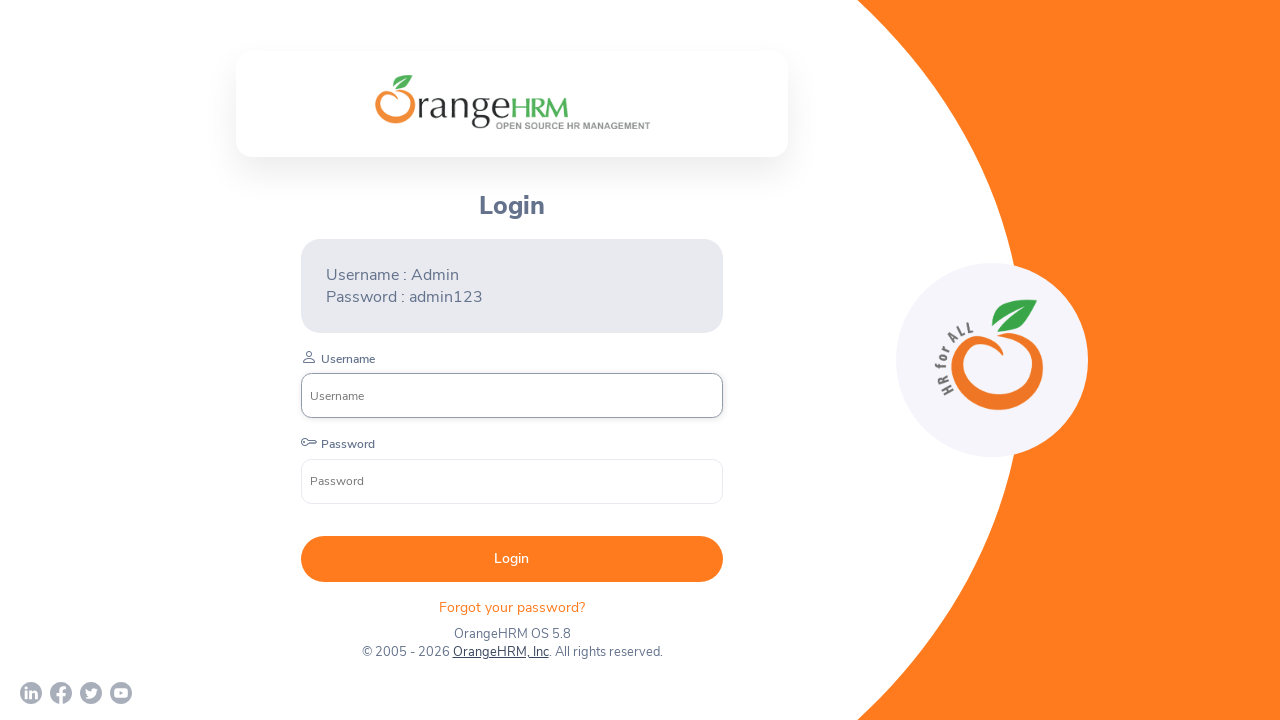

Located all anchor elements on the page - found 5 hyperlinks
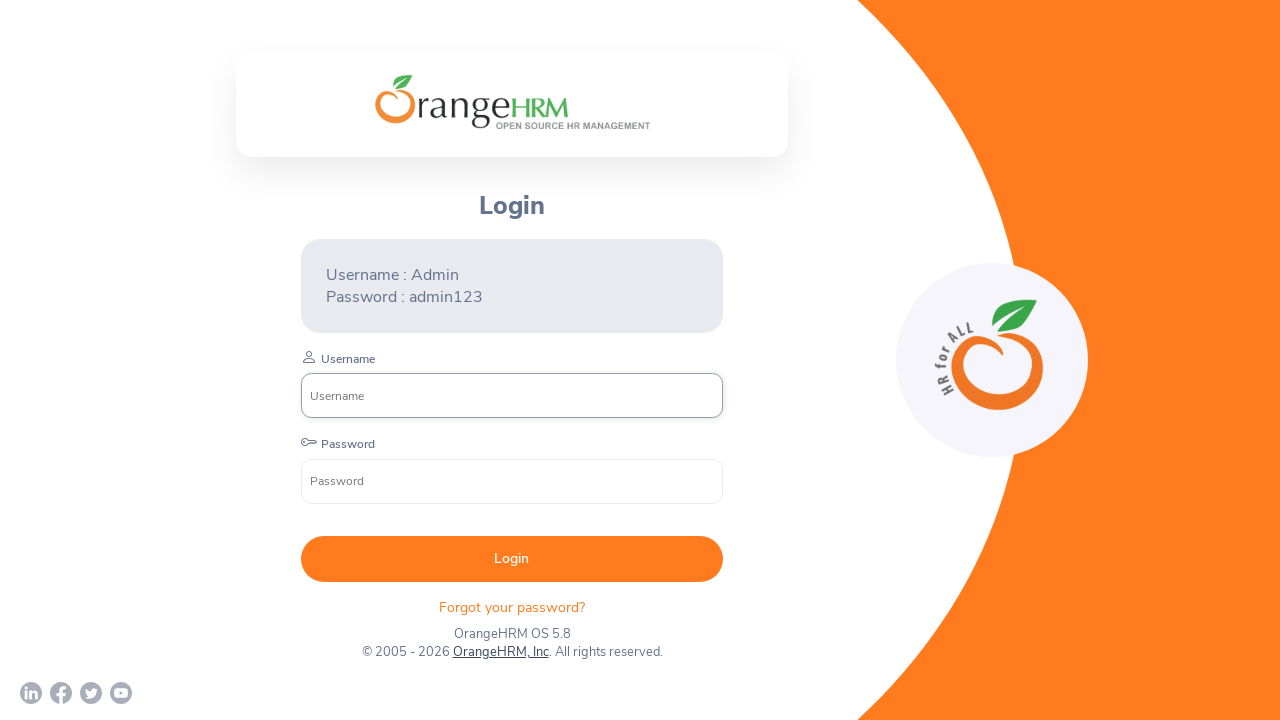

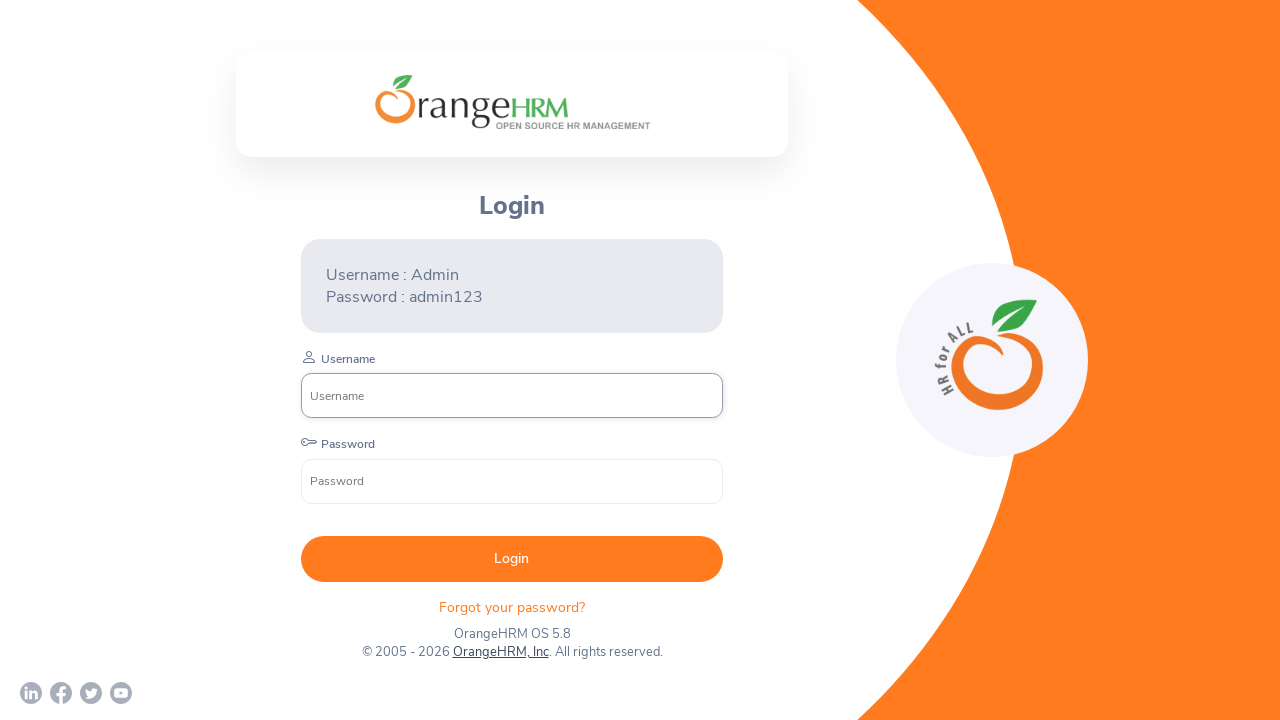